Tests file upload functionality by selecting a file and submitting the upload form

Starting URL: https://commitquality.com/practice-file-upload

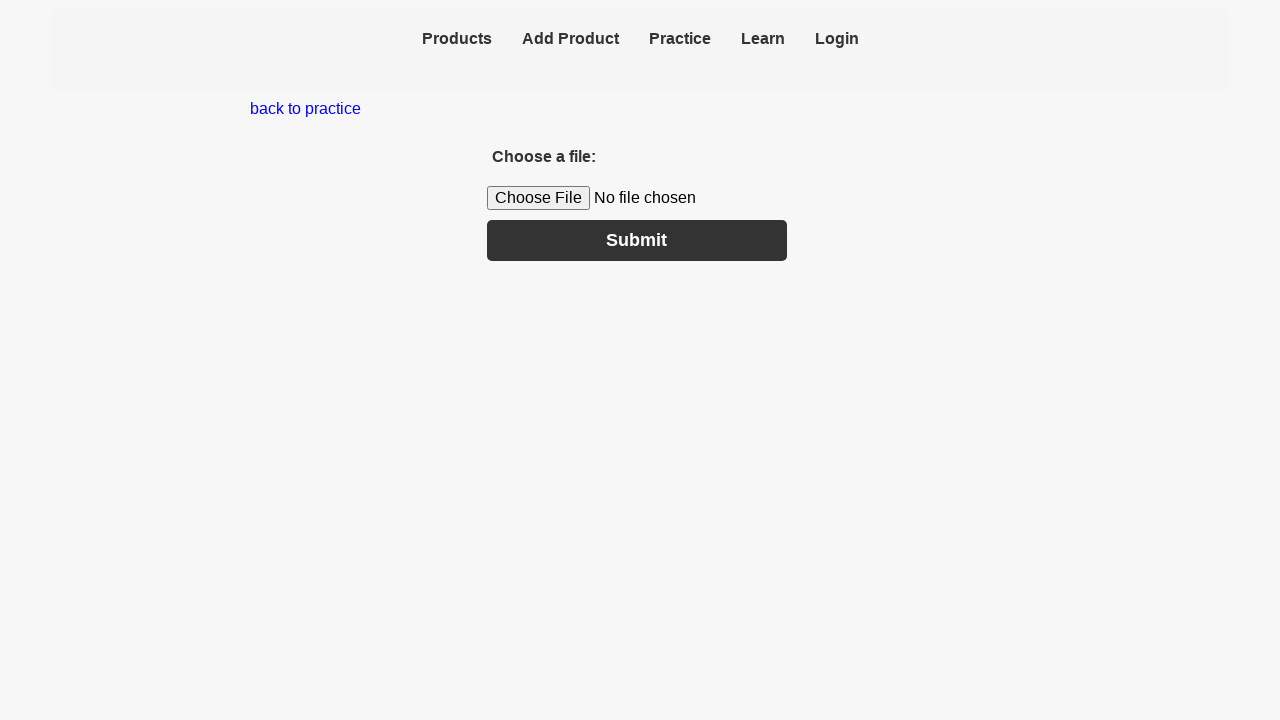

Created temporary test file for upload
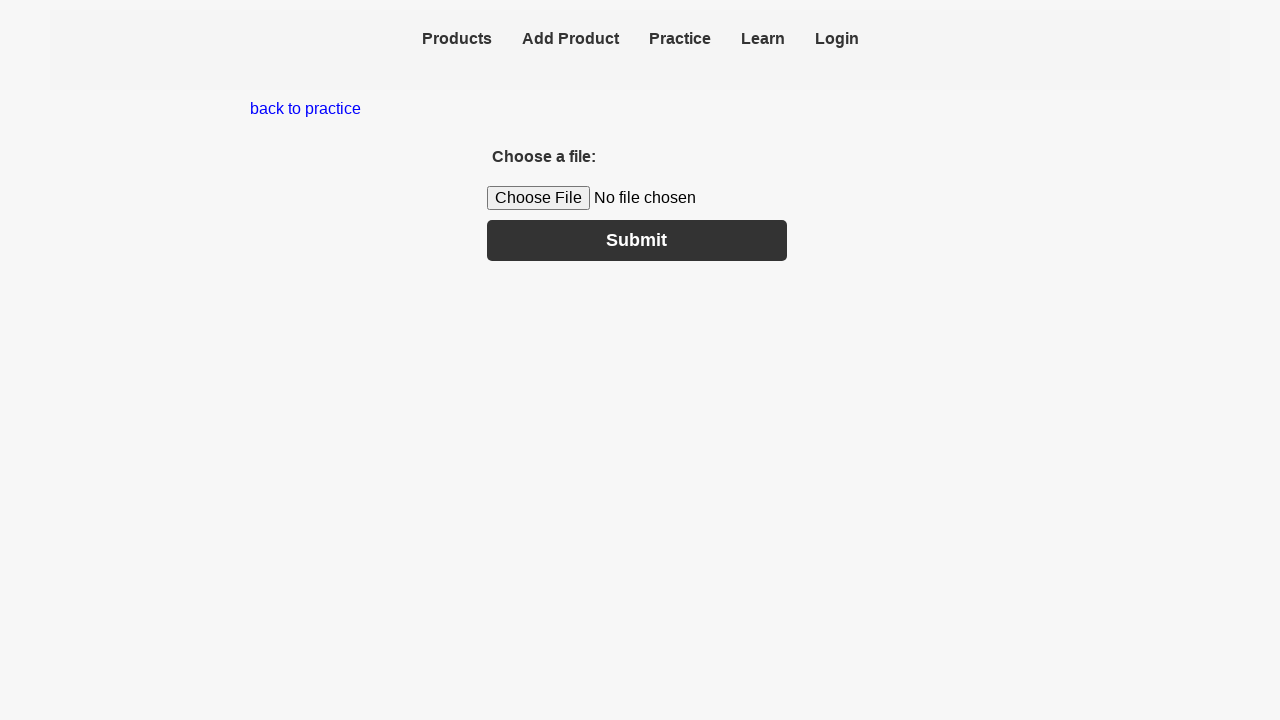

Selected test file for upload
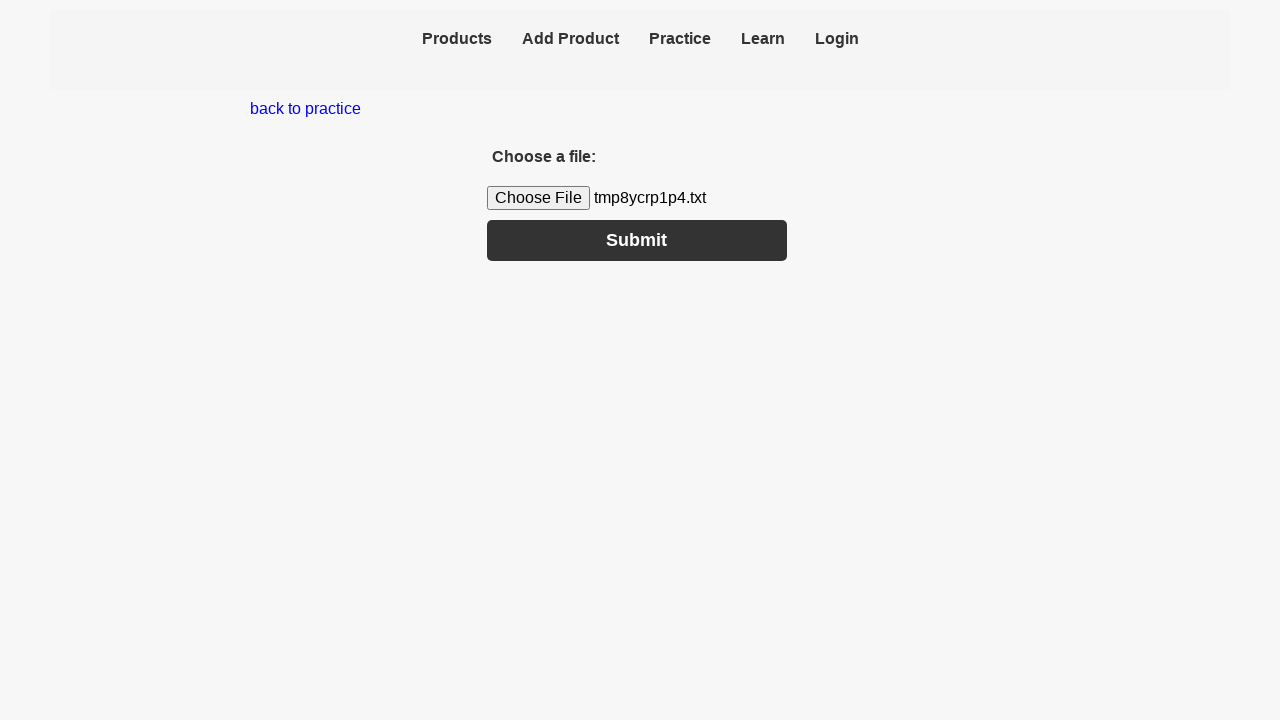

Clicked submit button to upload file at (637, 240) on button[type='submit']
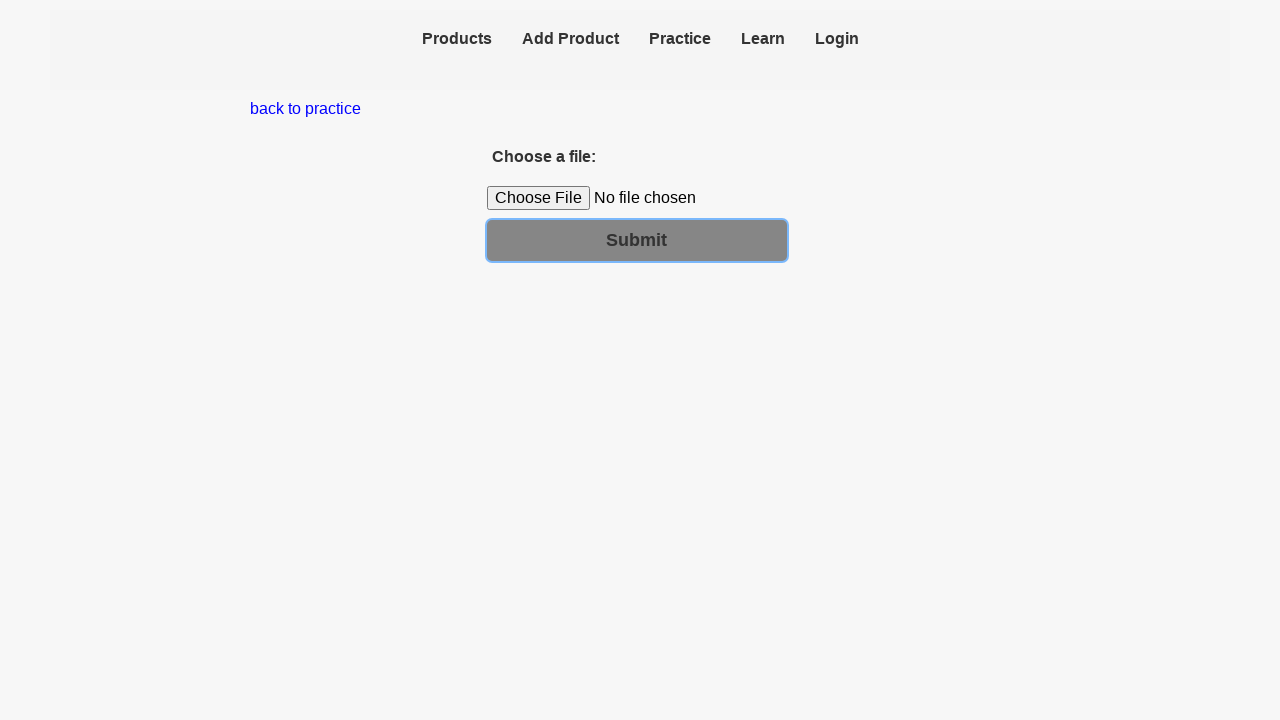

Cleaned up temporary test file
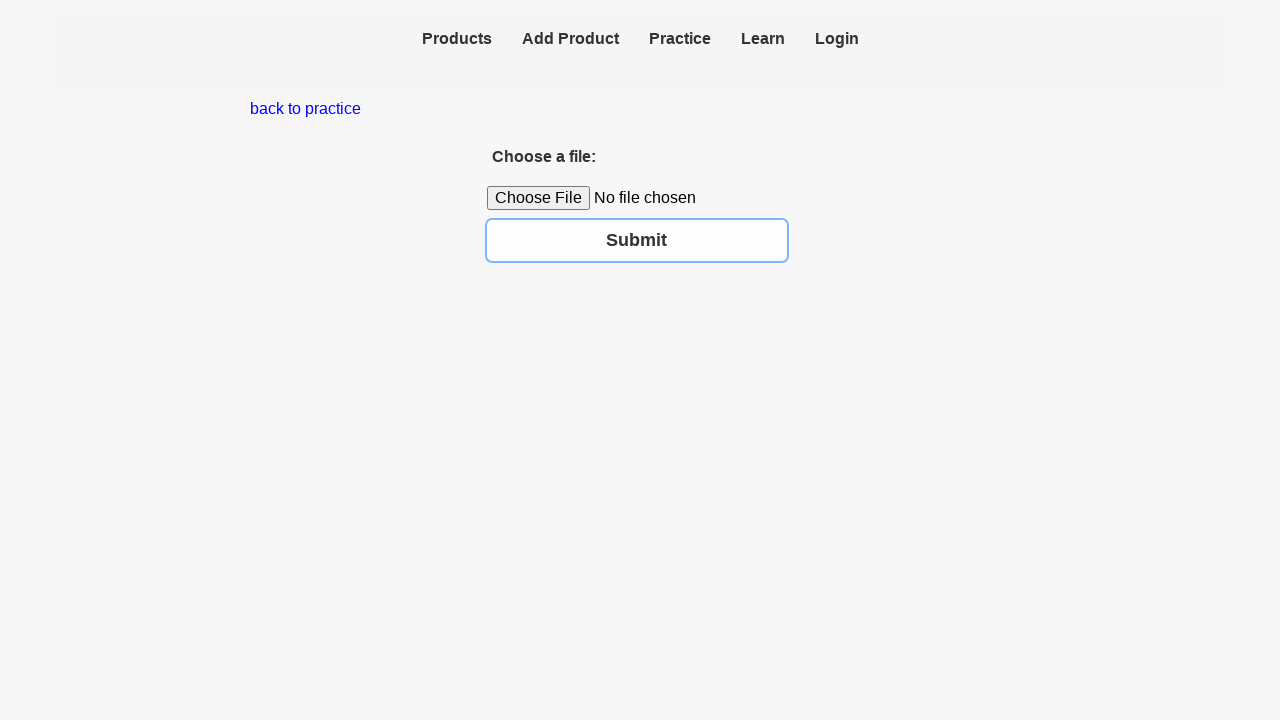

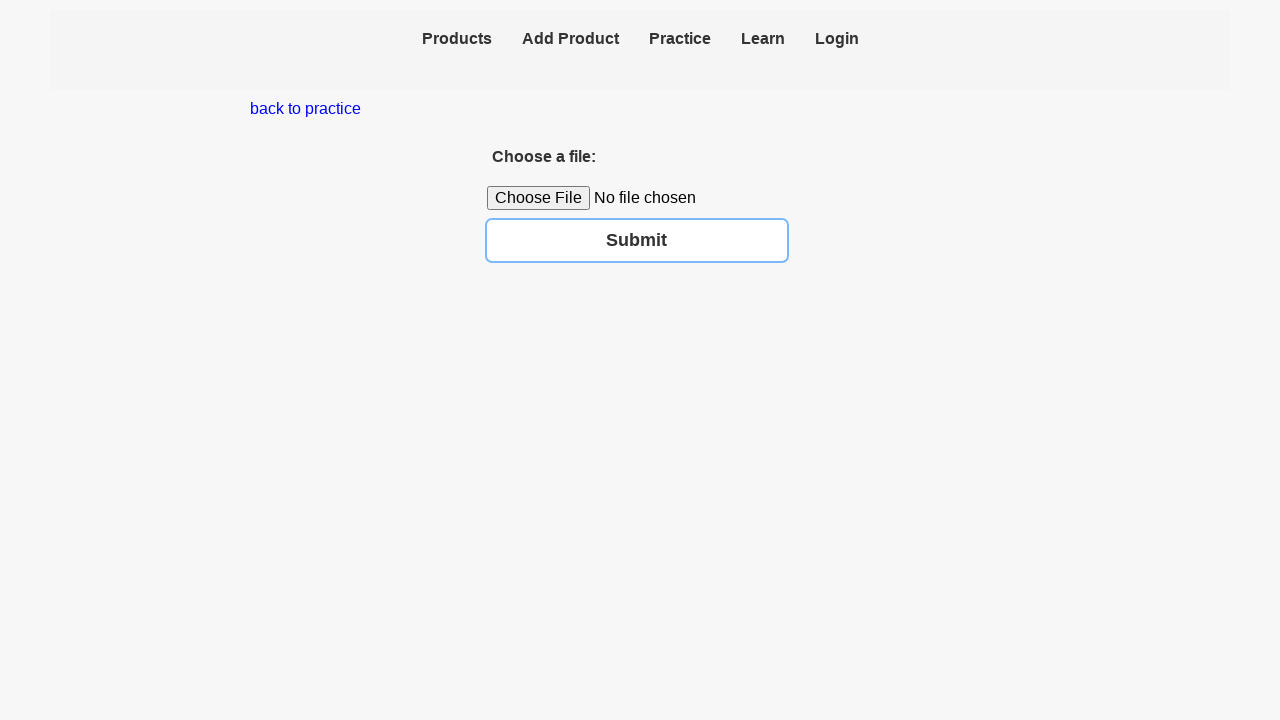